Tests a practice form by filling in personal information fields including name, gender, experience, date, profession, tools, continent selection, and selenium commands dropdown

Starting URL: https://www.techlistic.com/p/selenium-practice-form.html

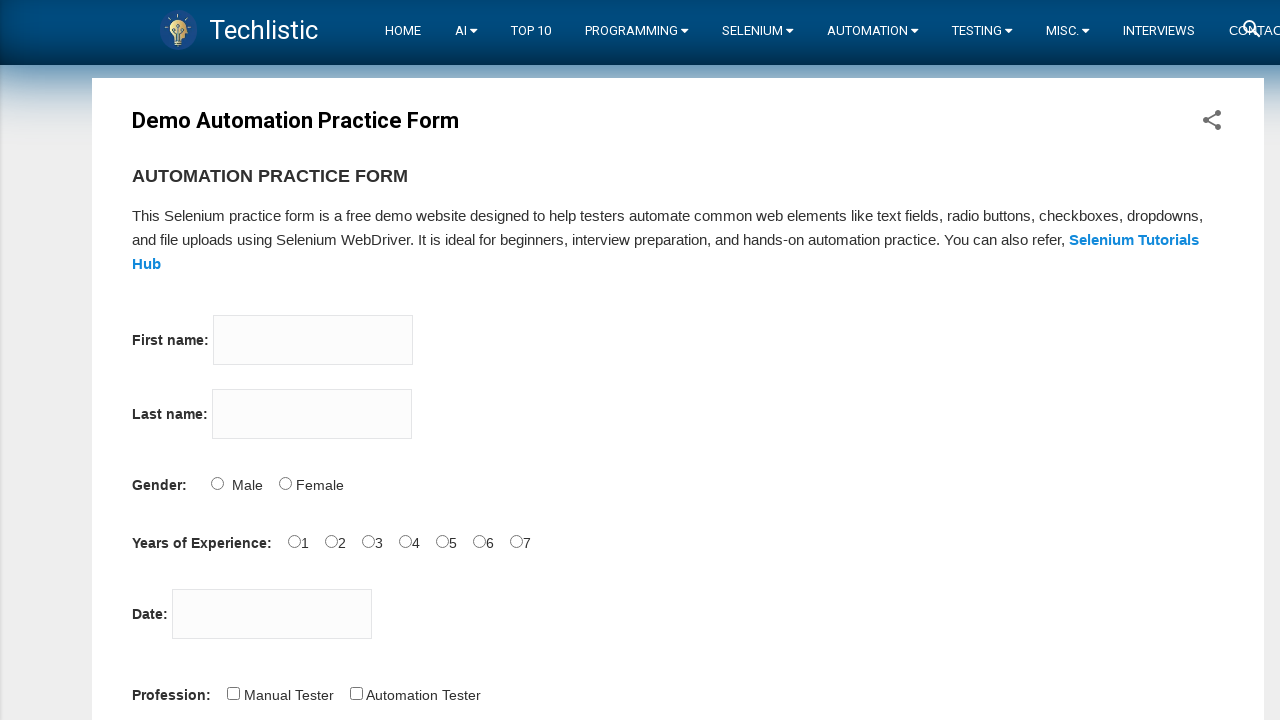

Navigated to selenium practice form URL
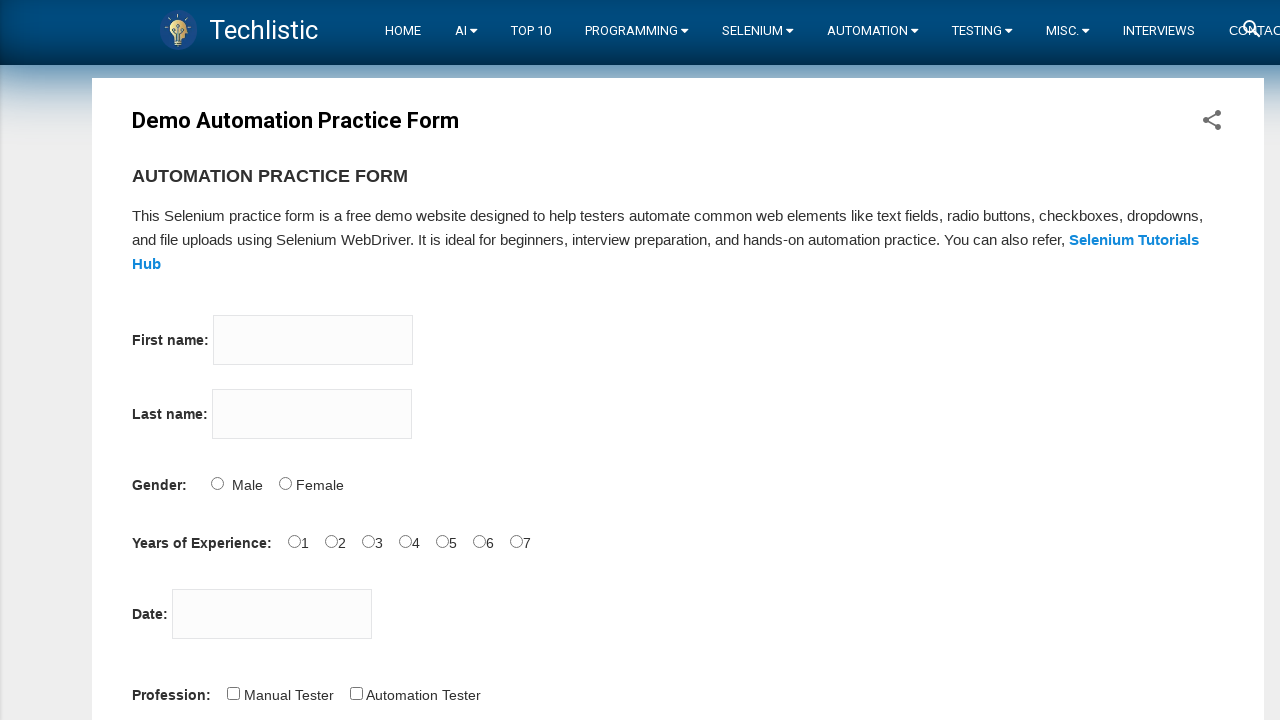

Filled first name field with 'ritu' on input[name='firstname']
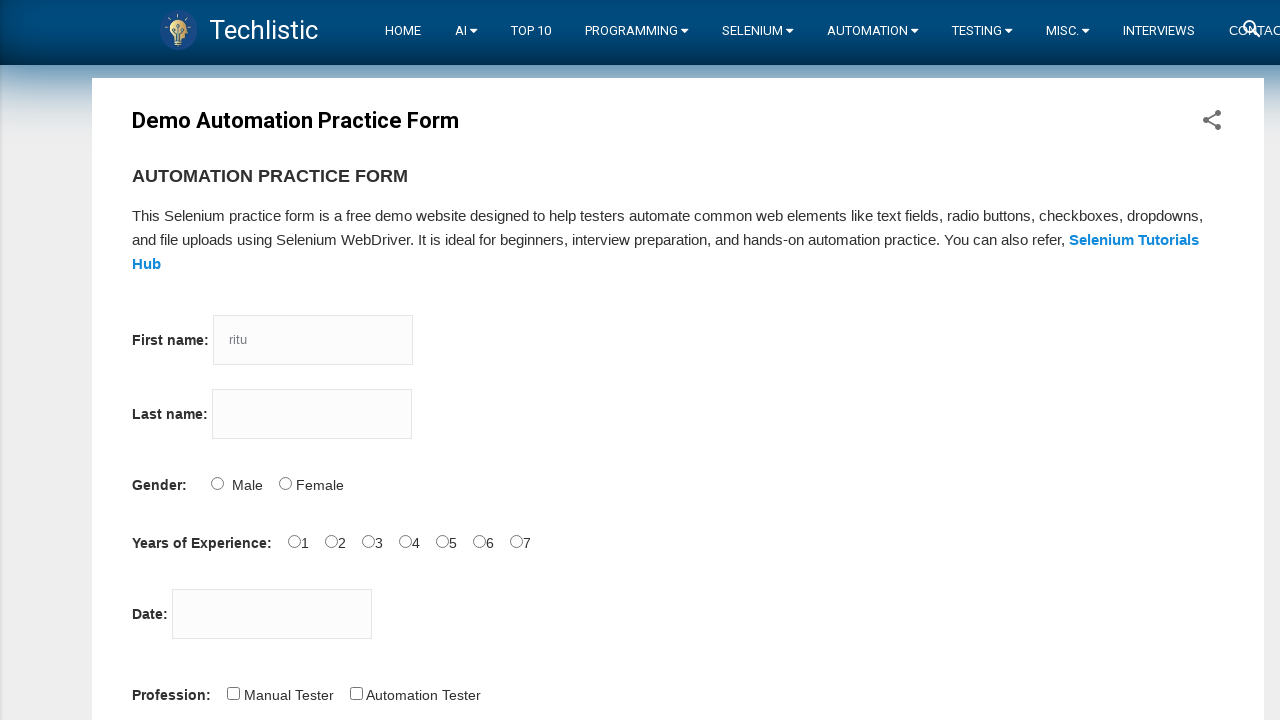

Filled last name field with 'ray' on input[name='lastname']
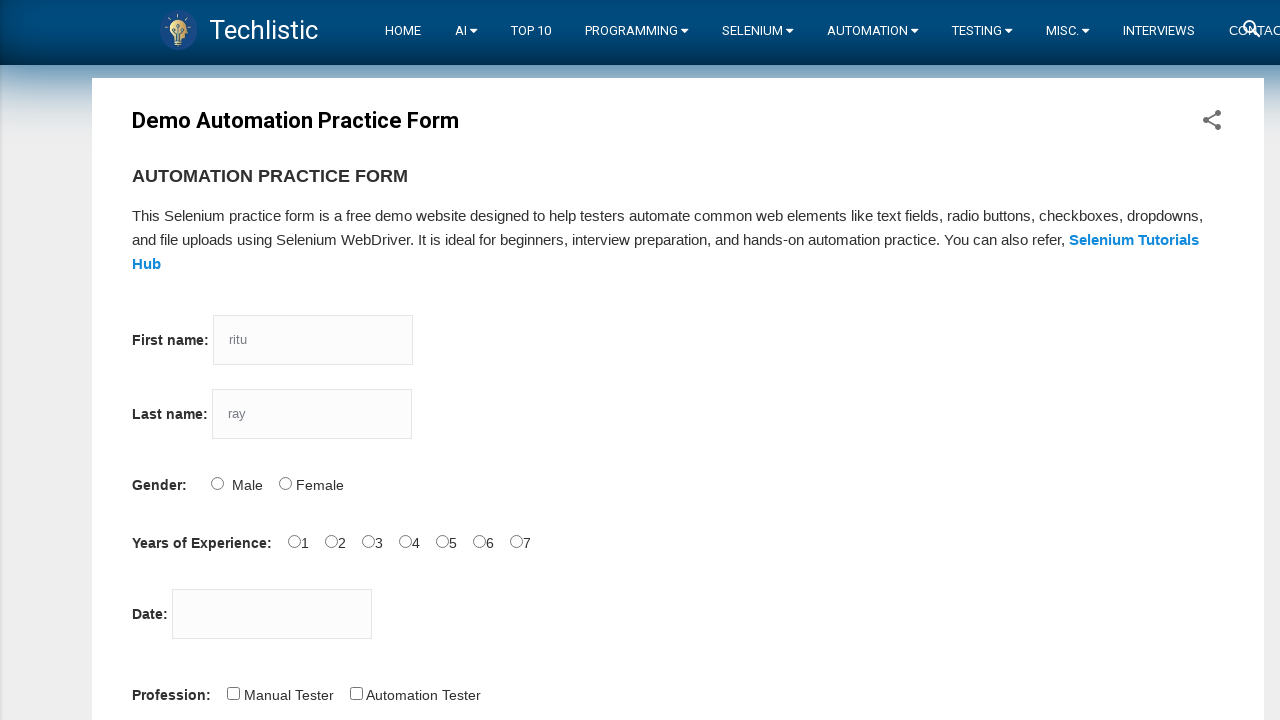

Selected Female gender option at (285, 483) on input[value='Female']
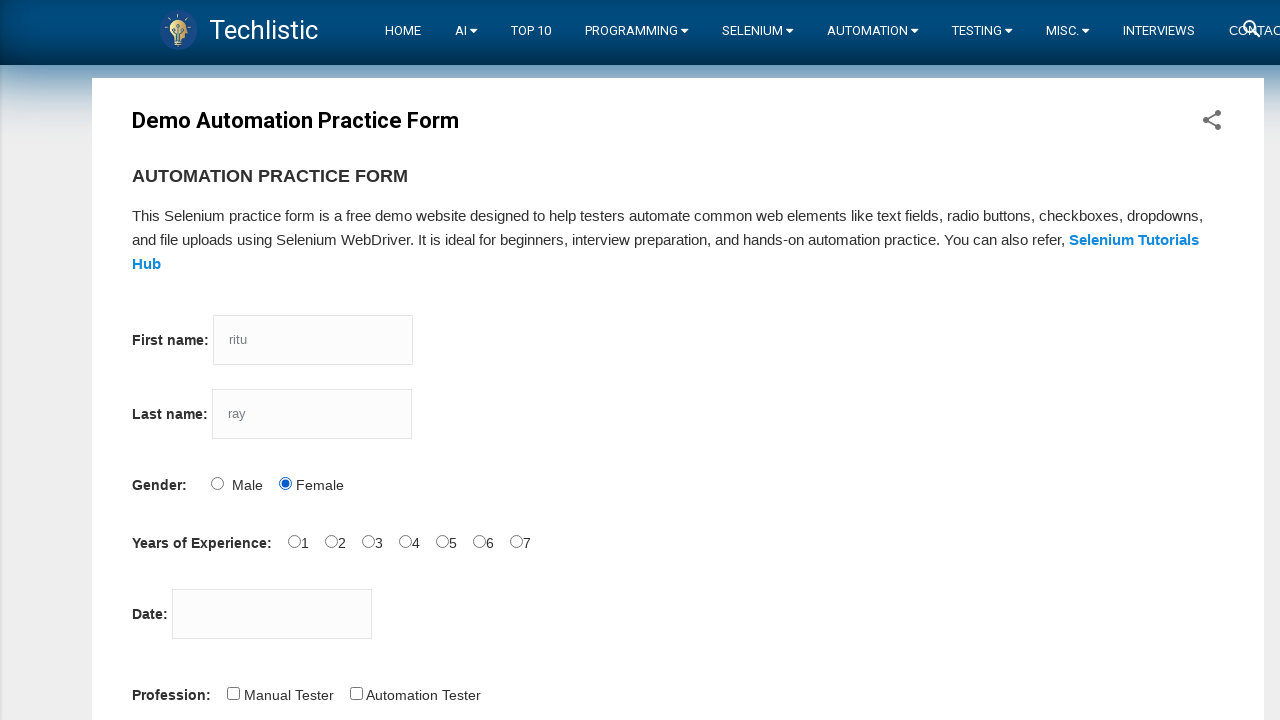

Selected 4 years of experience at (405, 541) on input[value='4']
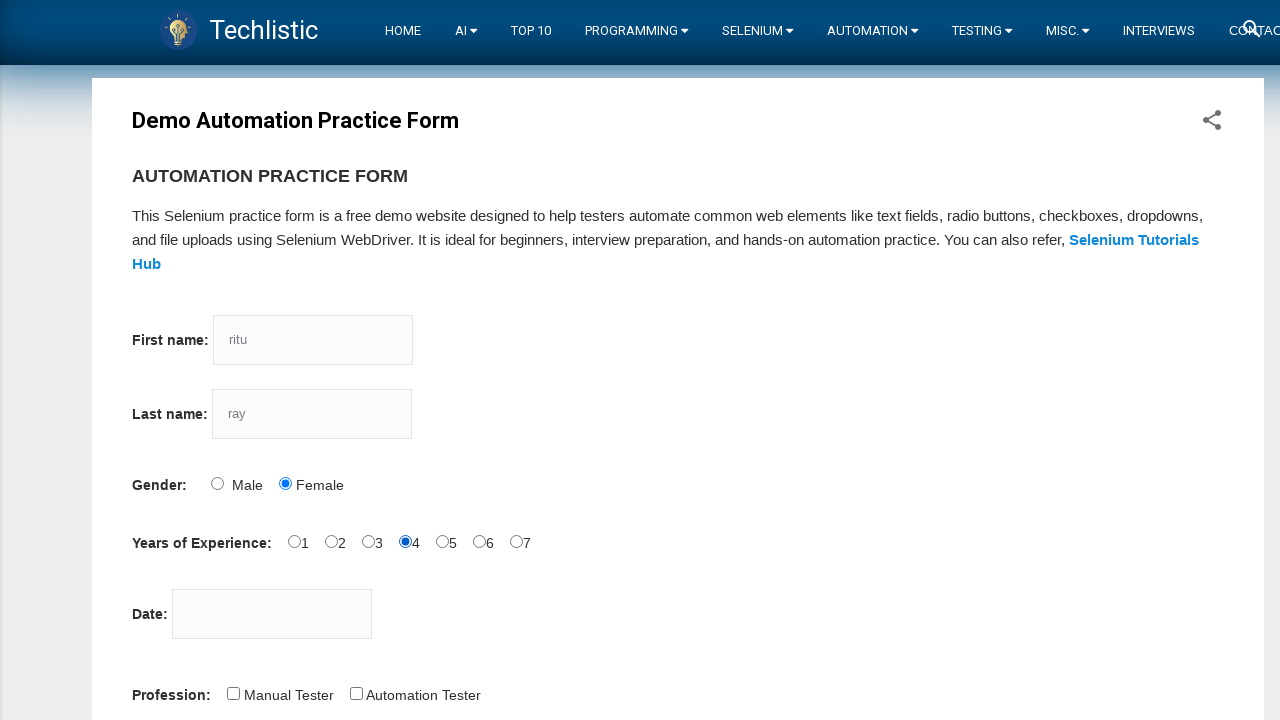

Filled date picker with '11/10/2022' on #datepicker
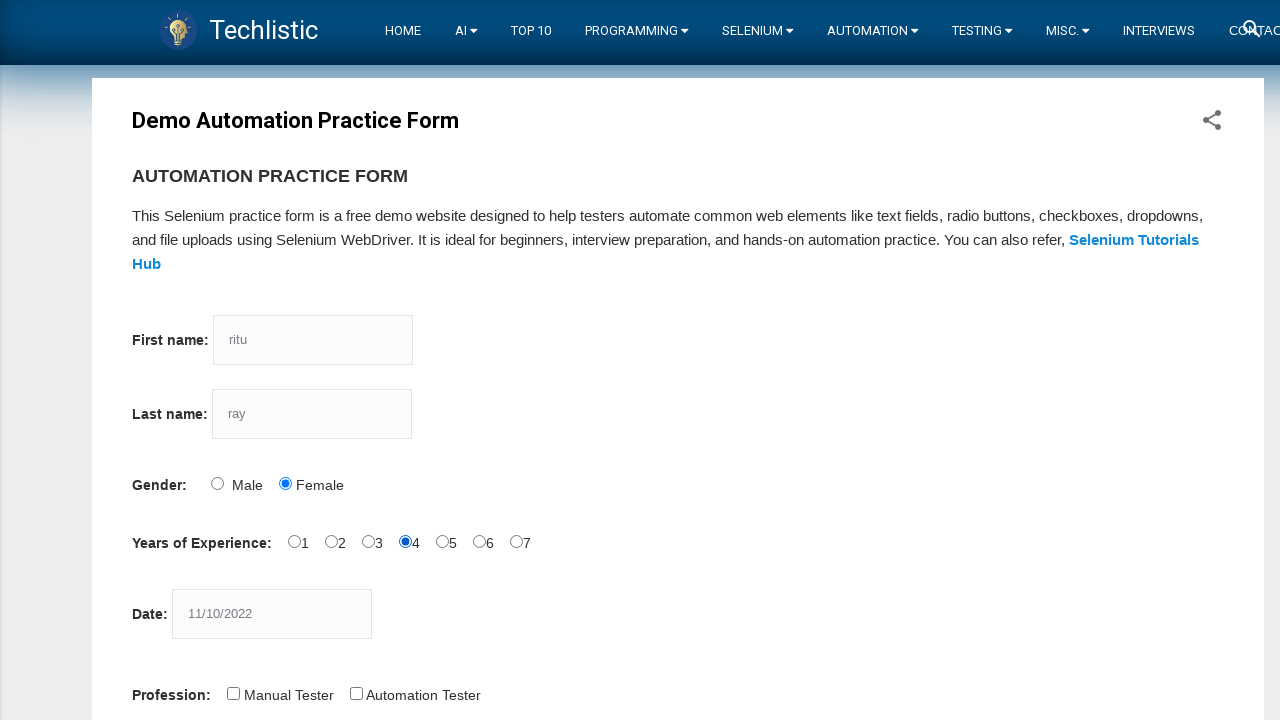

Selected Automation Tester profession at (356, 693) on input[value='Automation Tester']
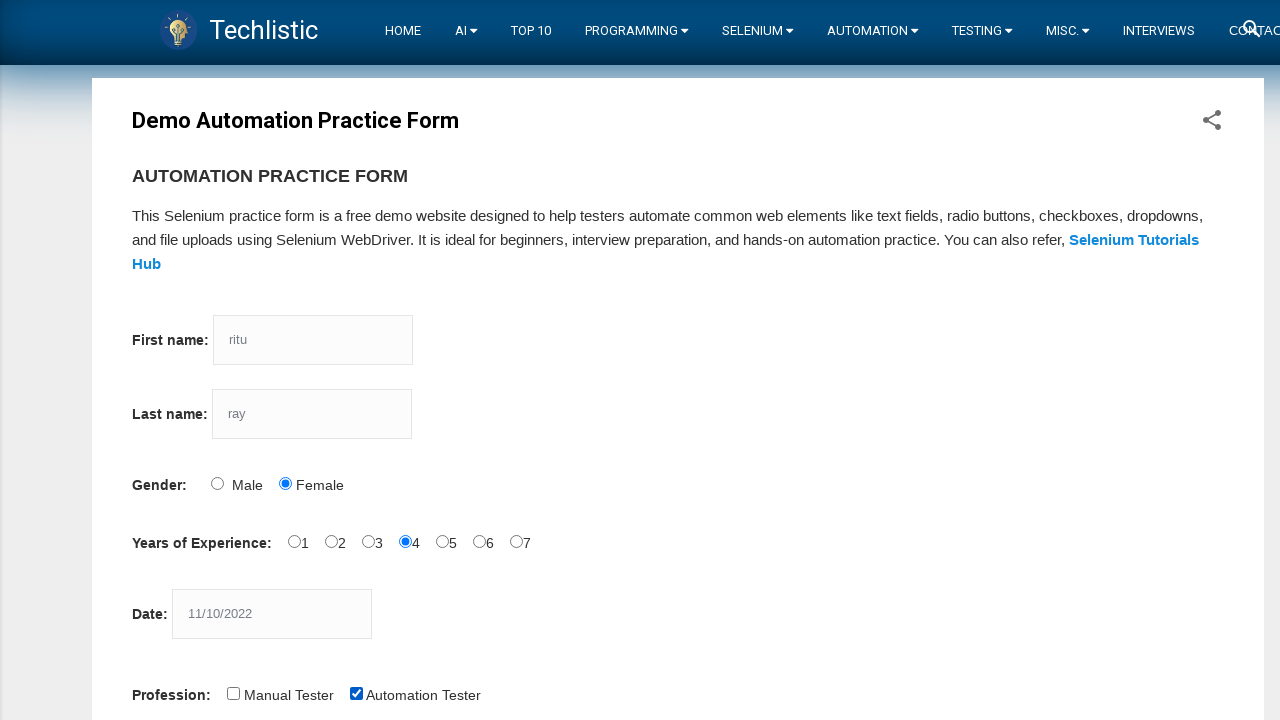

Selected Selenium Webdriver tool at (446, 360) on input[value='Selenium Webdriver']
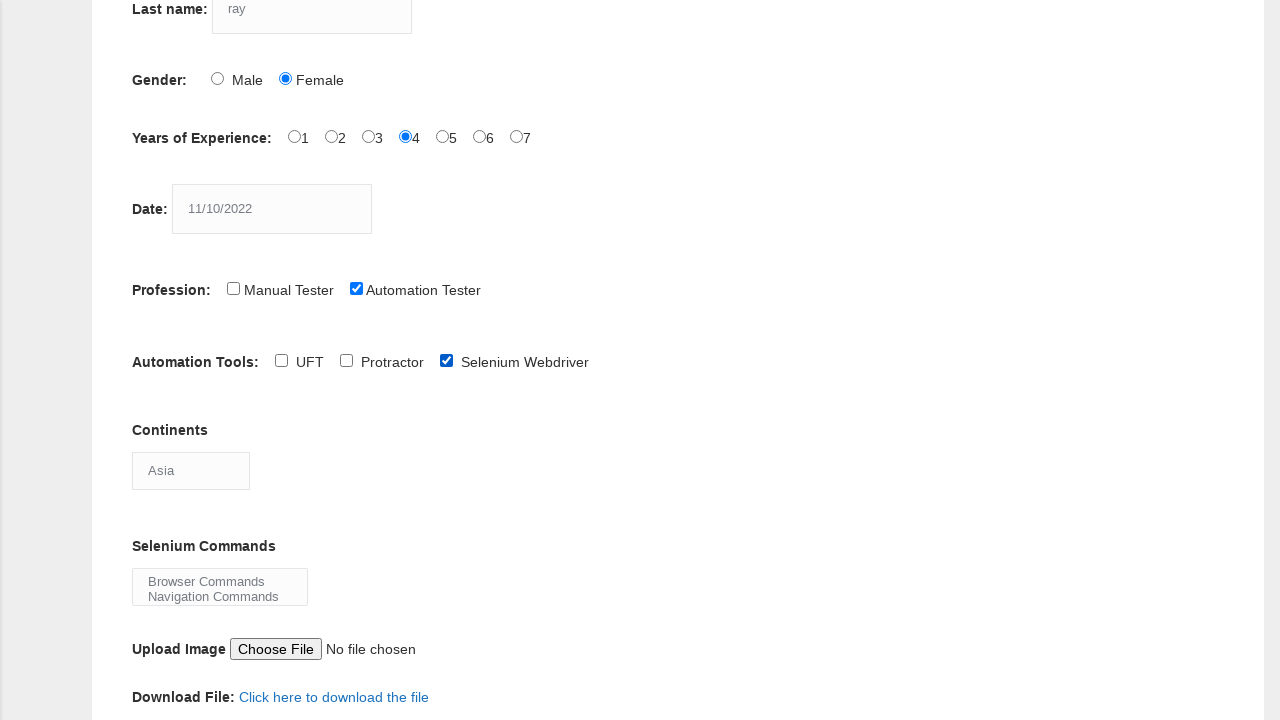

Selected Africa from continents dropdown on #continents
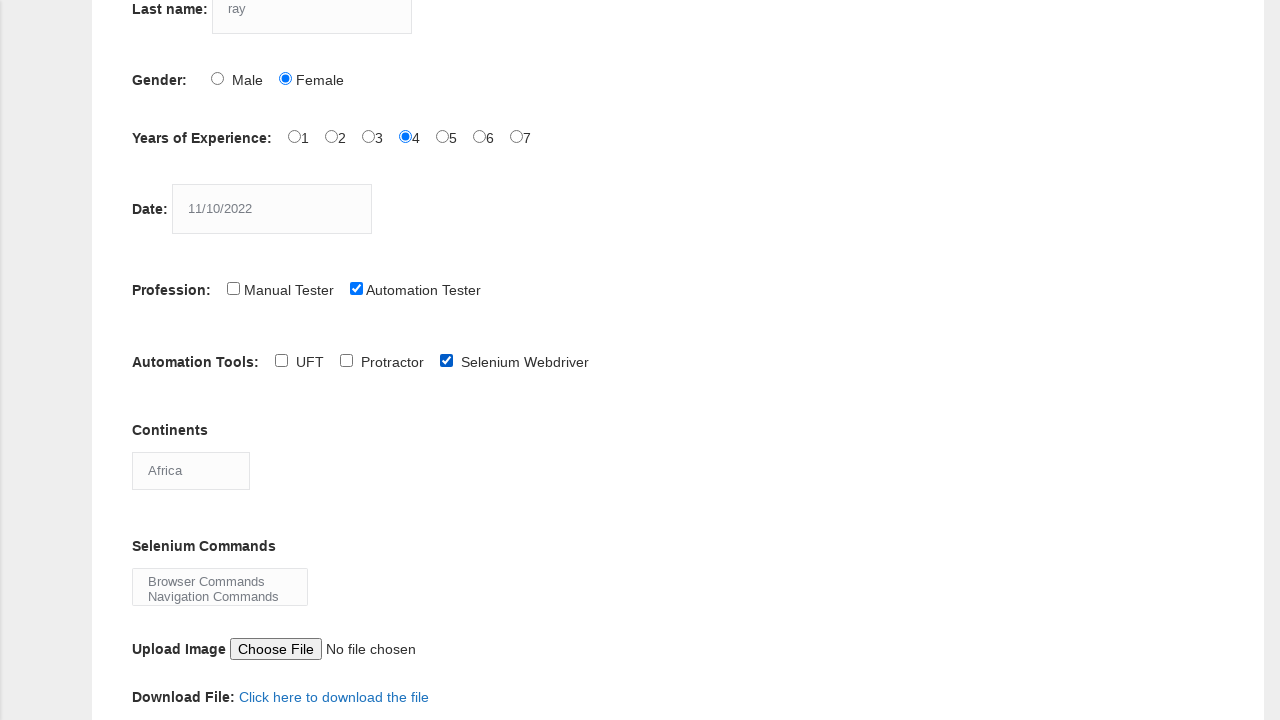

Selected Switch Commands from selenium commands multi-select on #selenium_commands
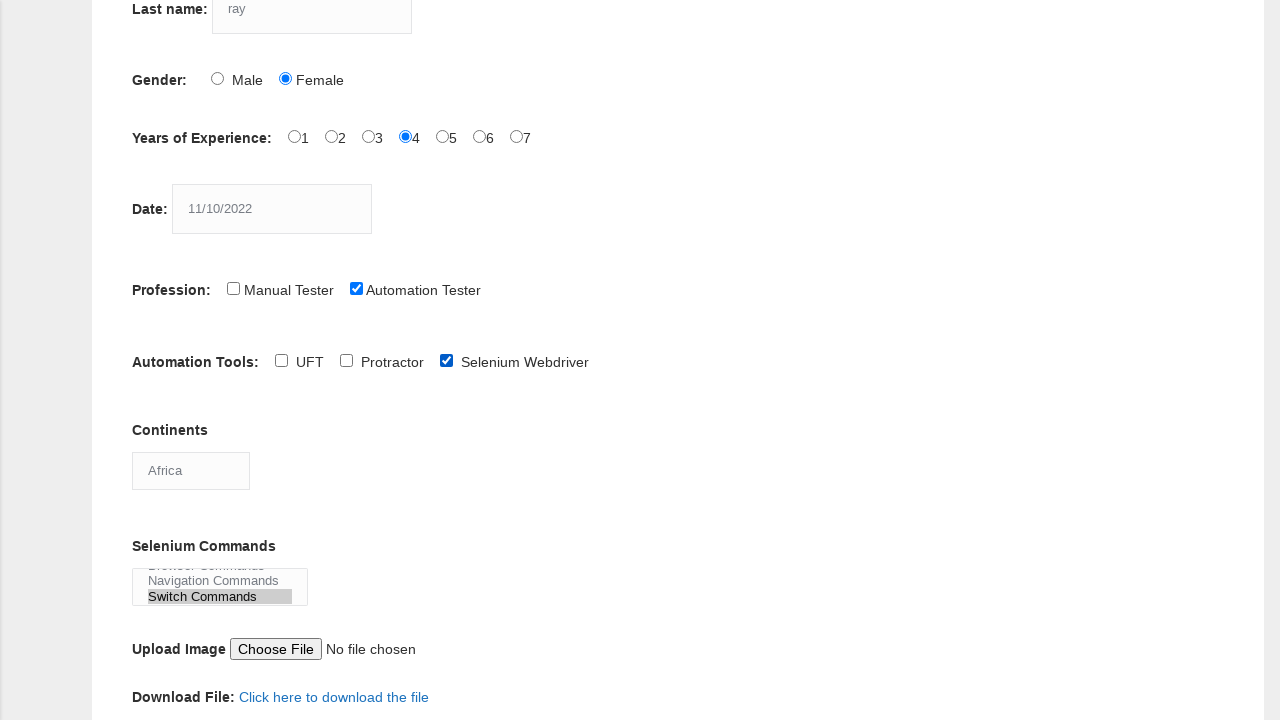

Clicked on photo upload area at (366, 648) on #photo
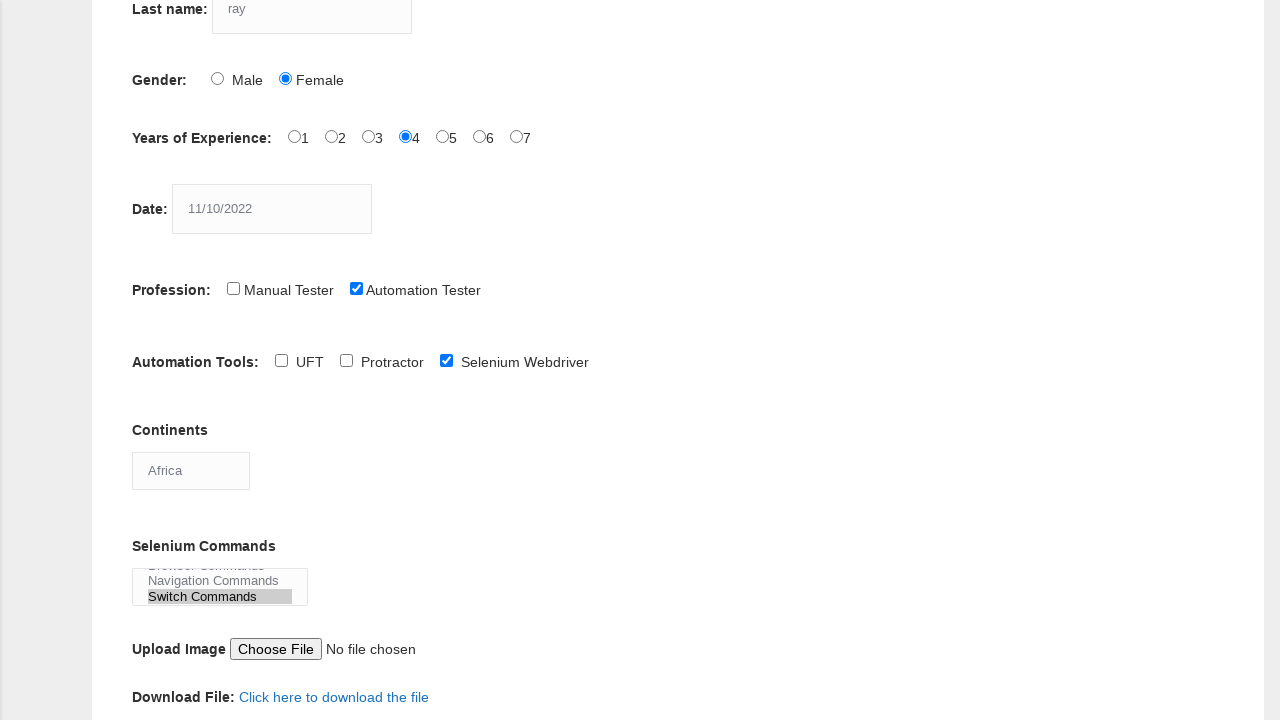

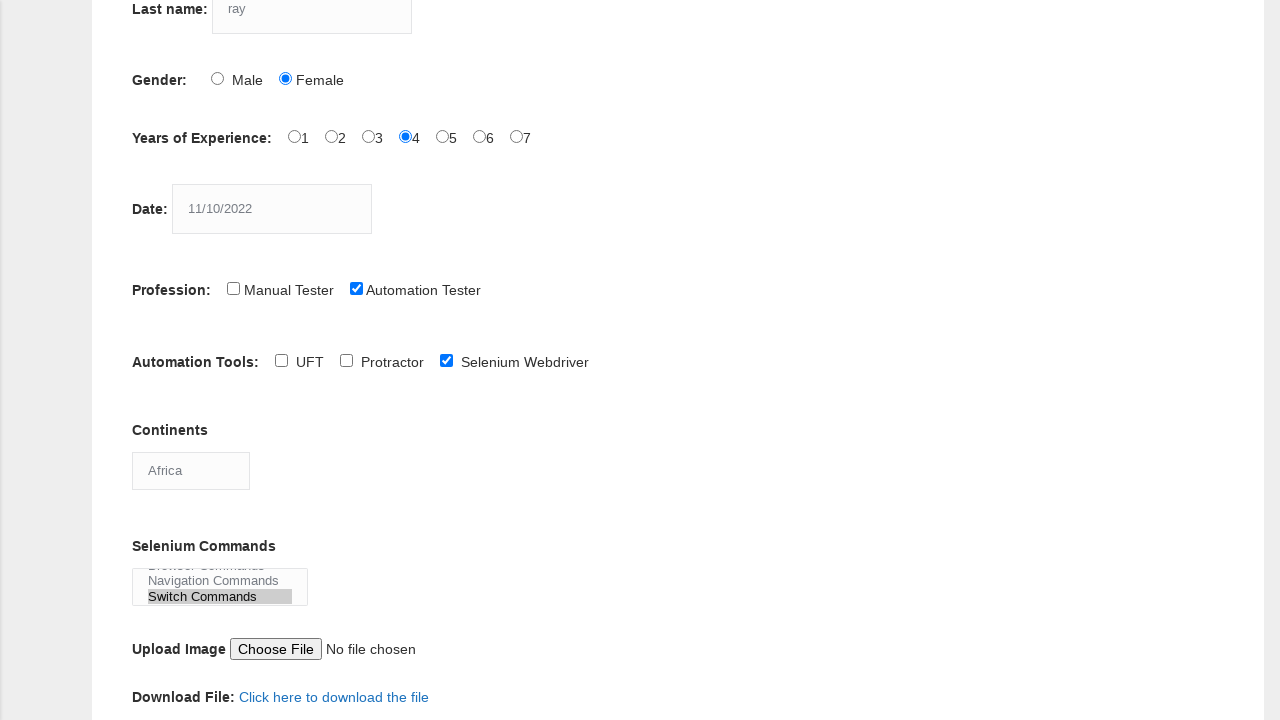